Tests dynamic controls on a training page by finding a text input field, checking its enabled state, clicking a toggle button to enable/disable it, and verifying the state change.

Starting URL: https://v1.training-support.net/selenium/dynamic-controls

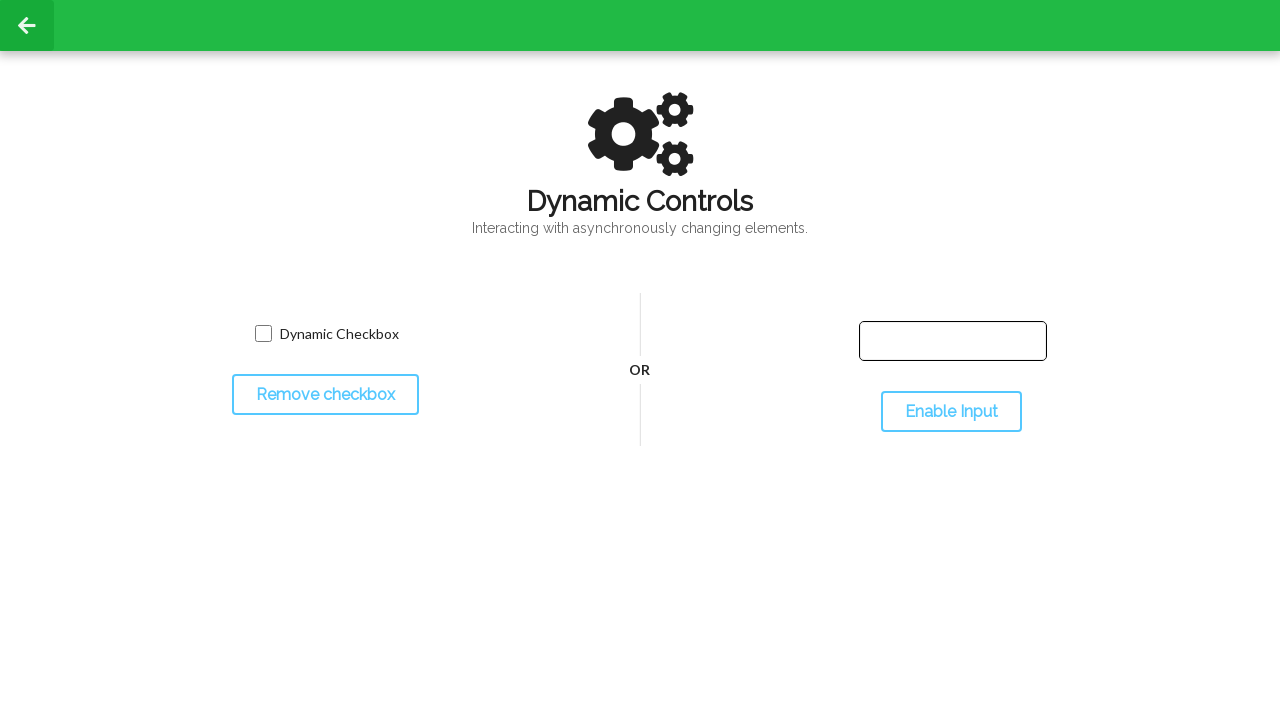

Located the text input field
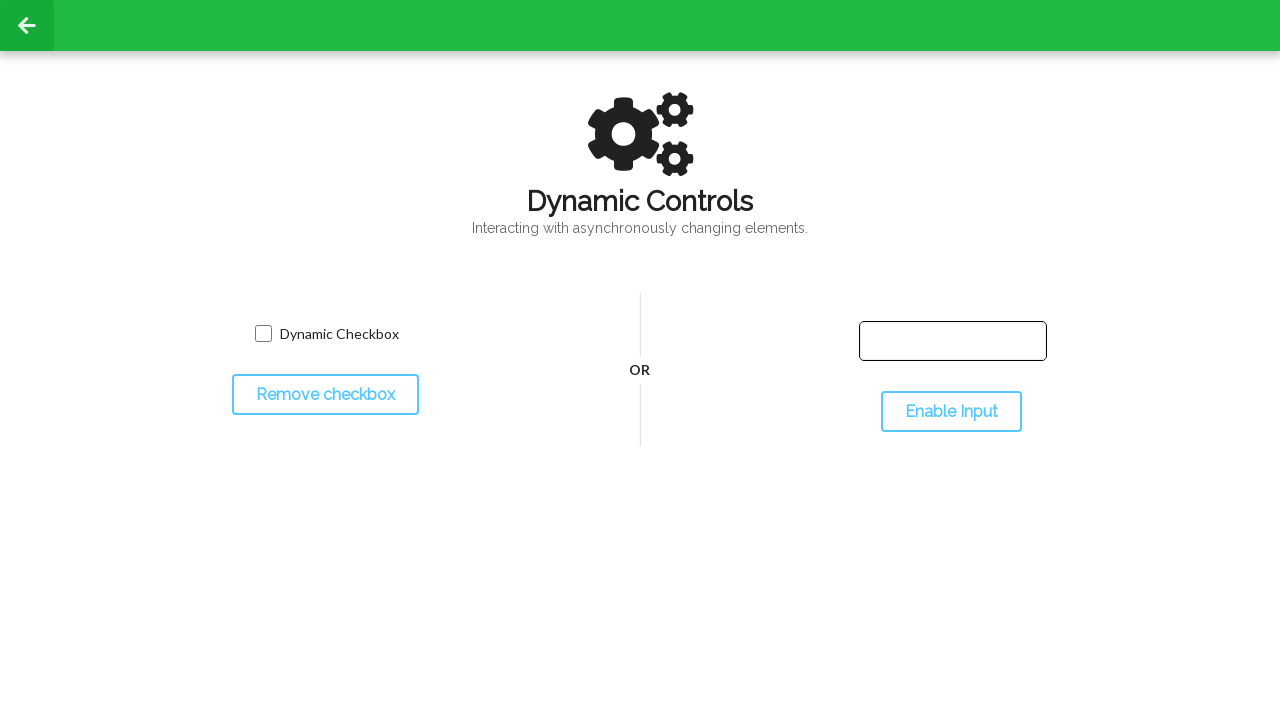

Checked initial state of input field: enabled=False
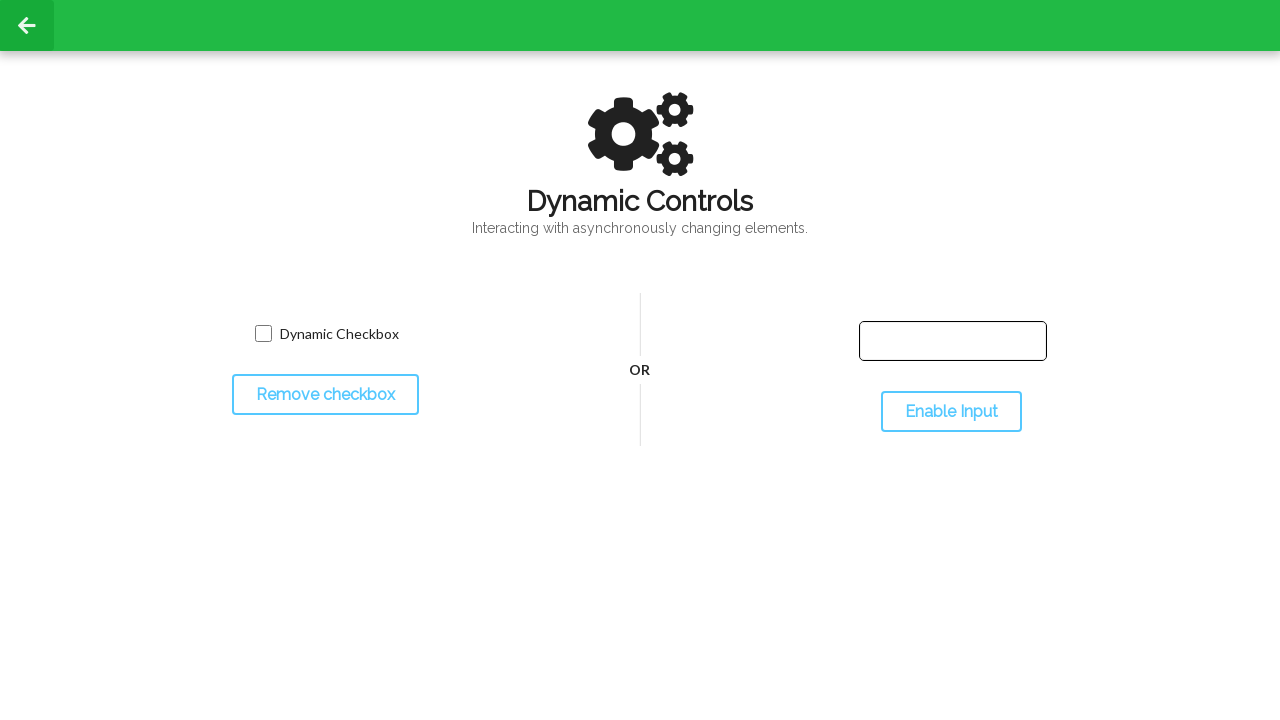

Clicked the toggle button to change input state at (951, 412) on #toggleInput
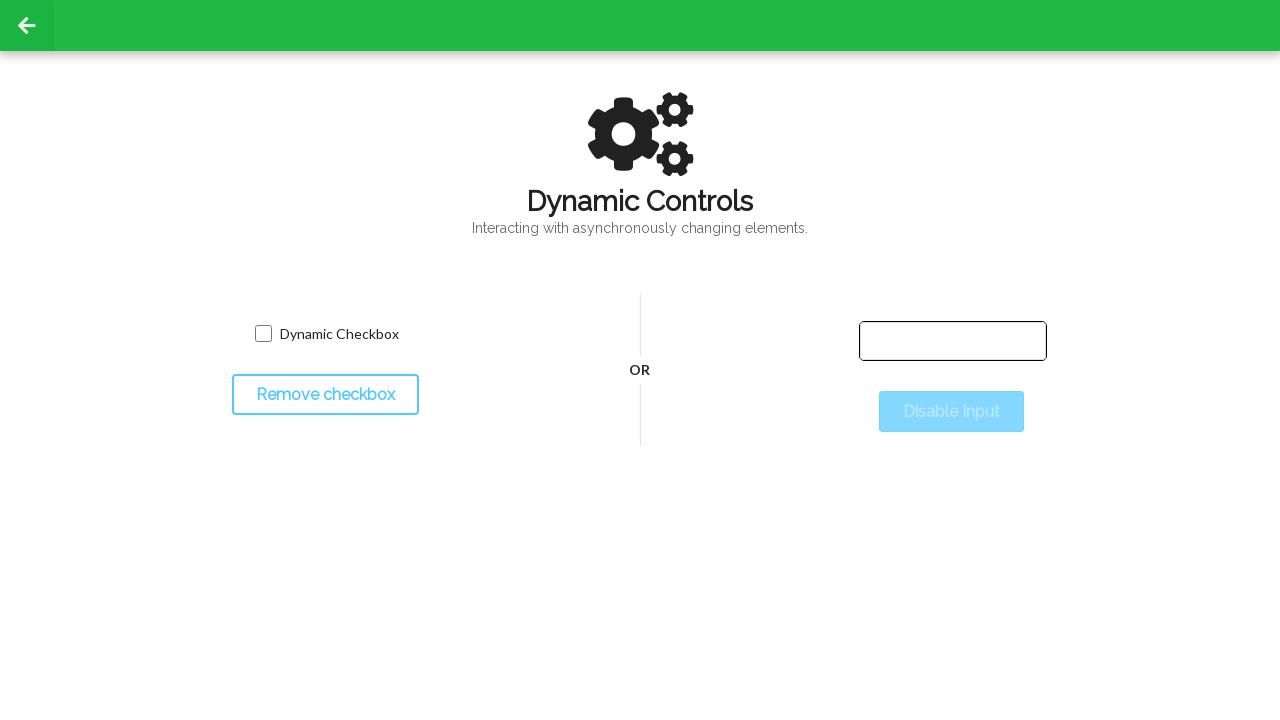

Waited 500ms for dynamic state change to complete
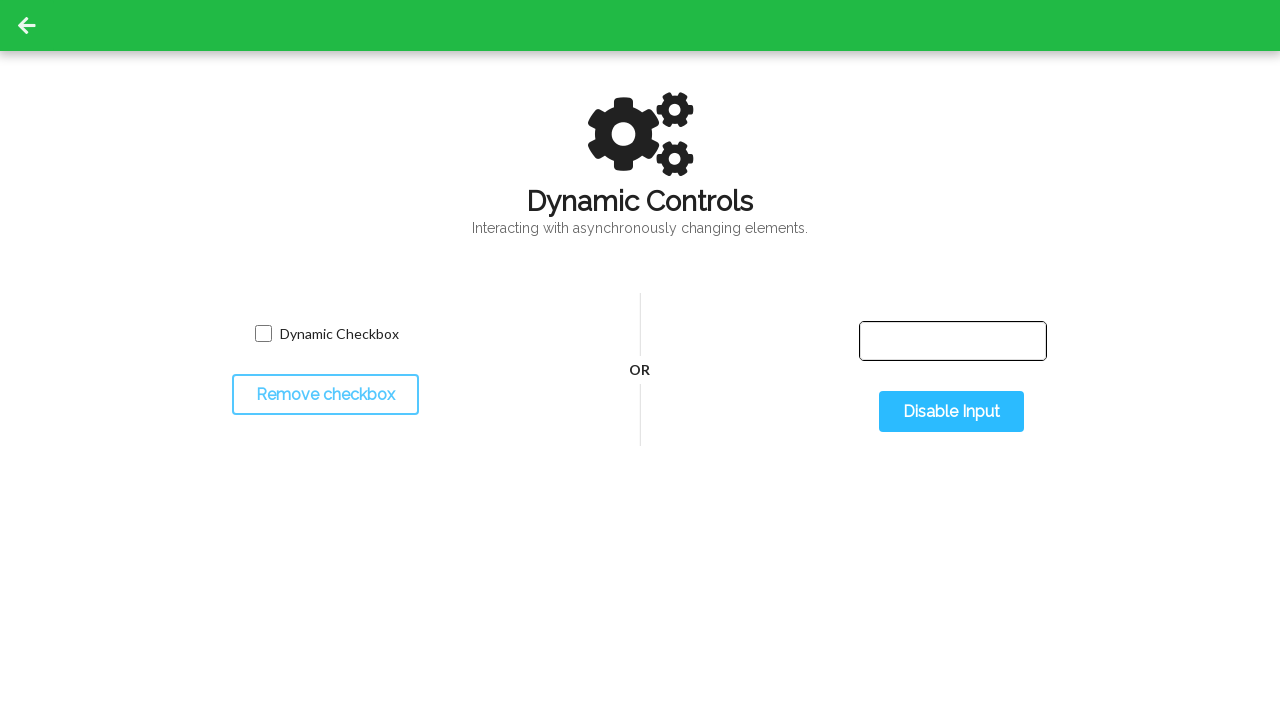

Checked new state of input field: enabled=True
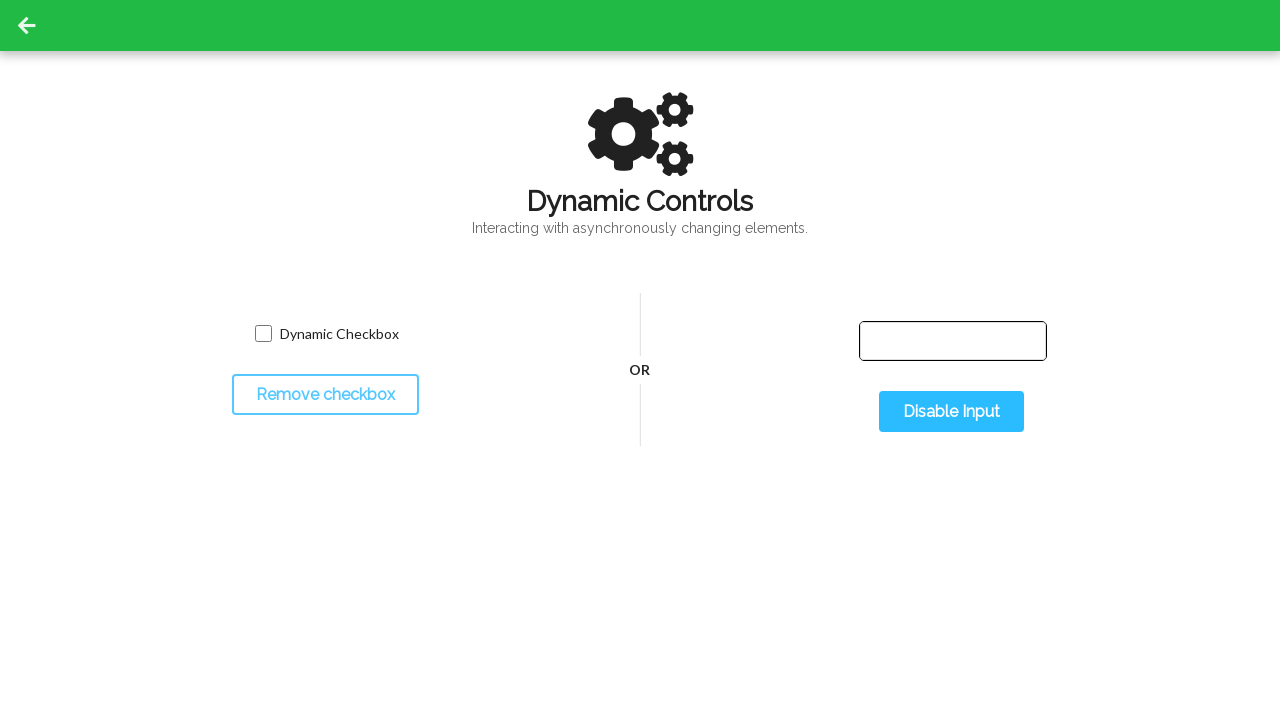

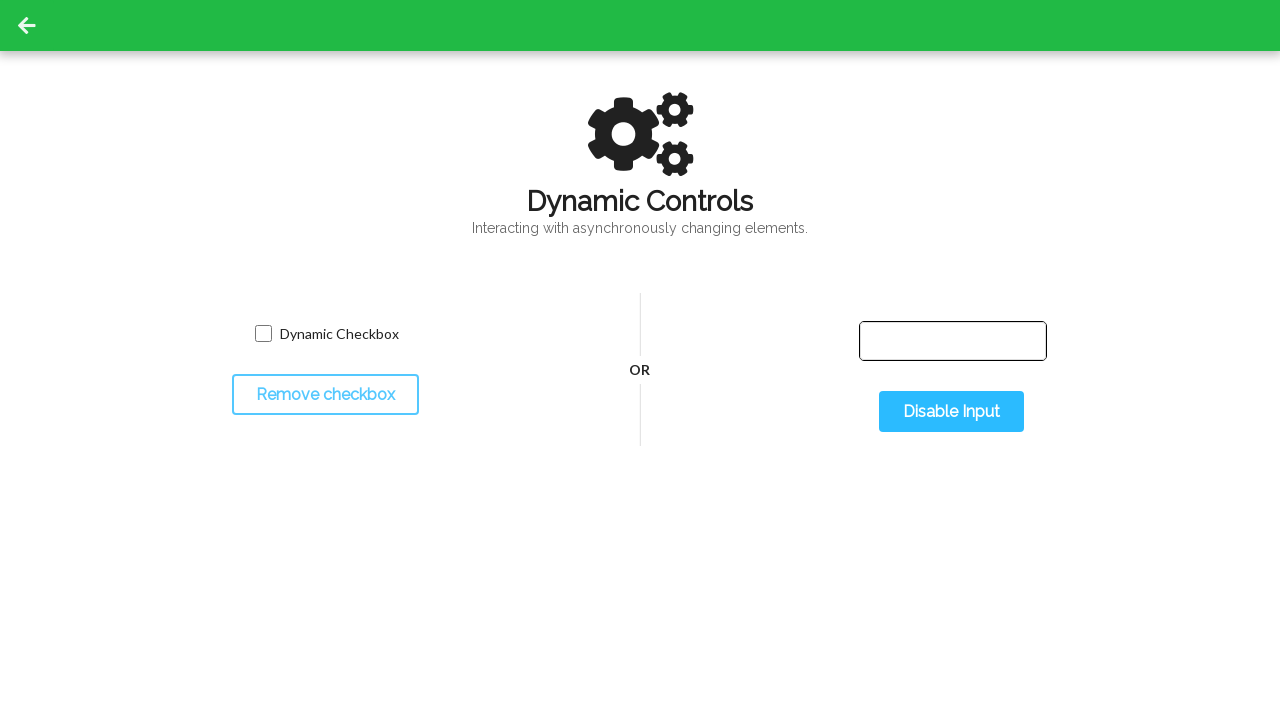